Tests text box form by filling in user details (name, email, addresses) and verifying the output contains the submitted data

Starting URL: https://demoqa.com/

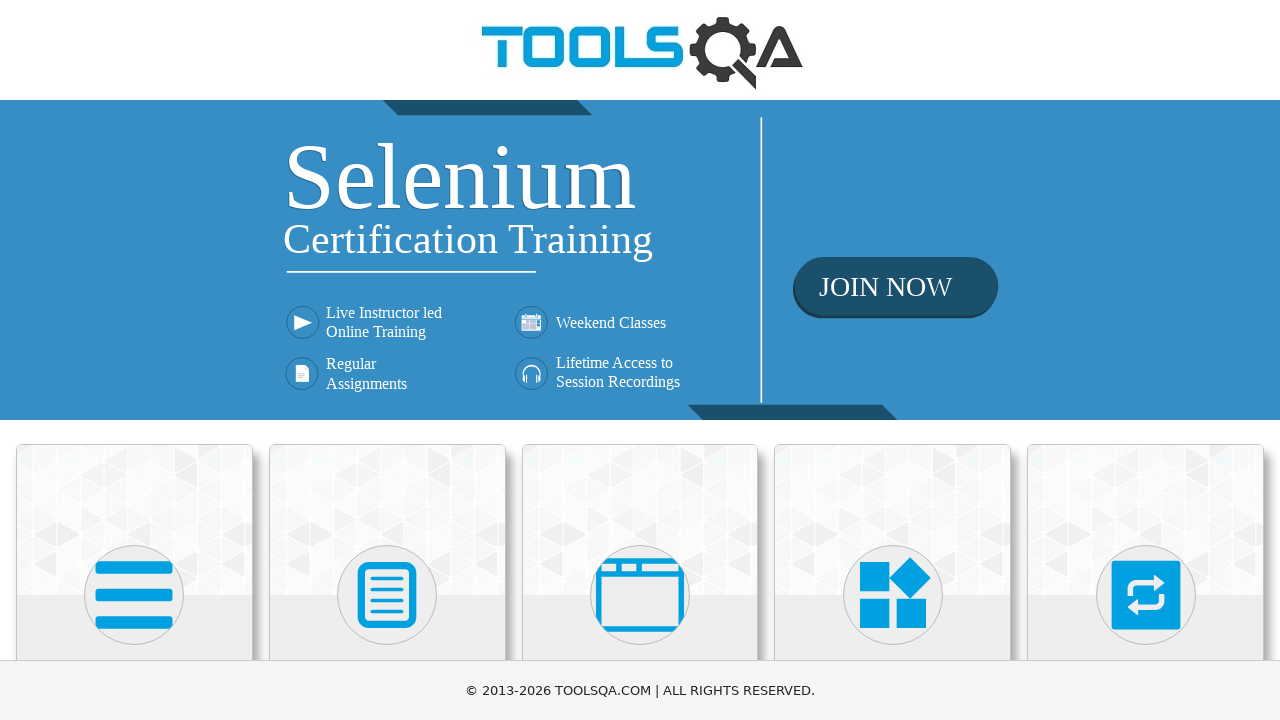

Clicked on Elements card at (134, 360) on xpath=//div[@class='card-body'] >> nth=0
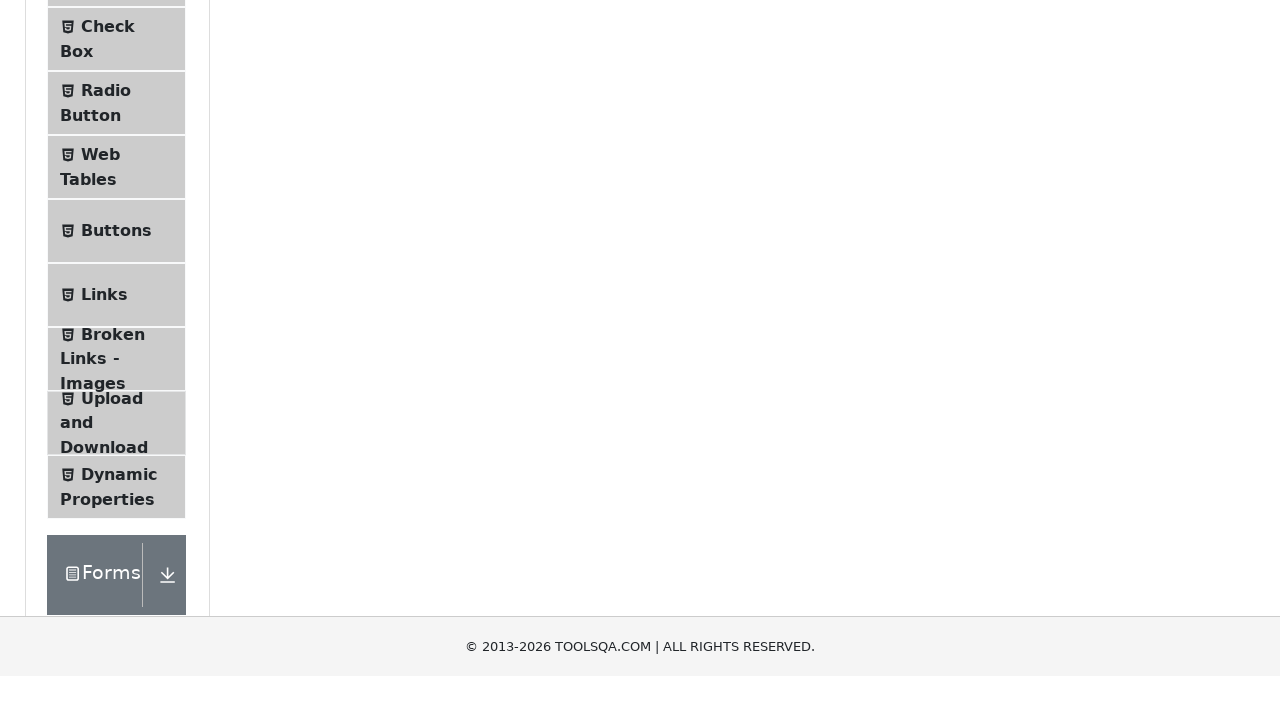

Clicked on Text Box menu item at (116, 261) on #item-0
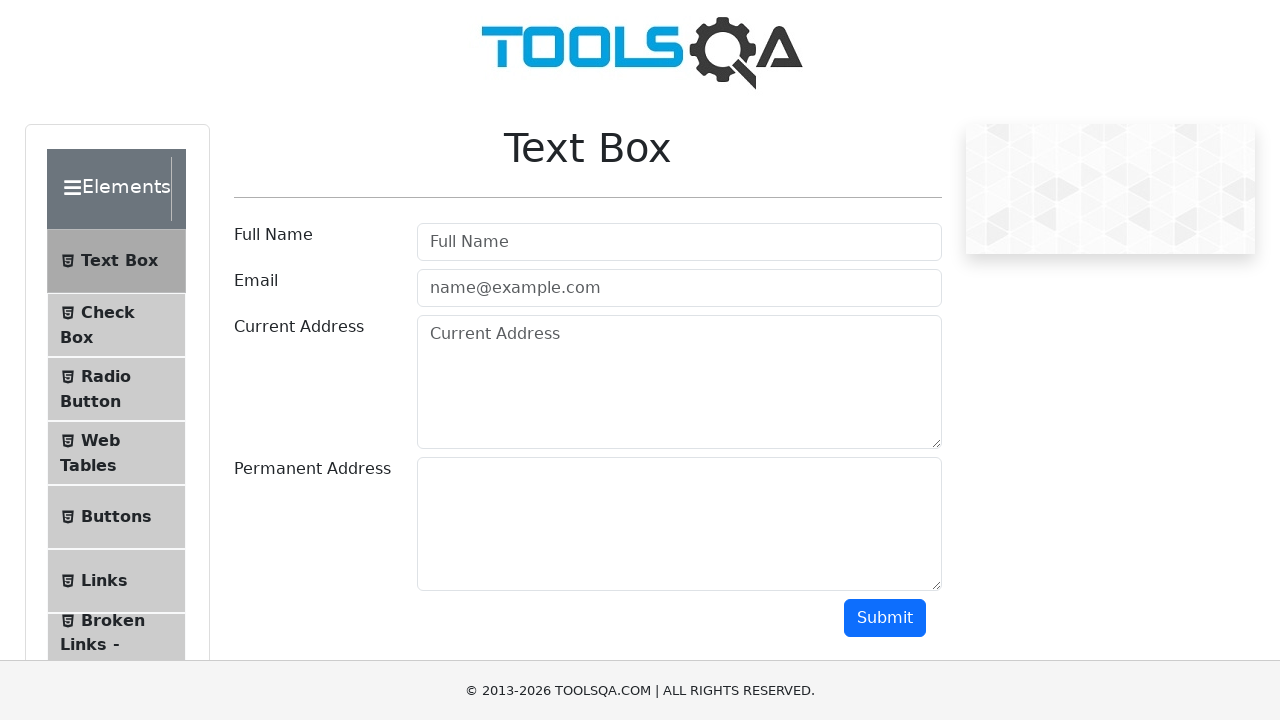

Filled in name field with 'Sergei Lomako' on #userName
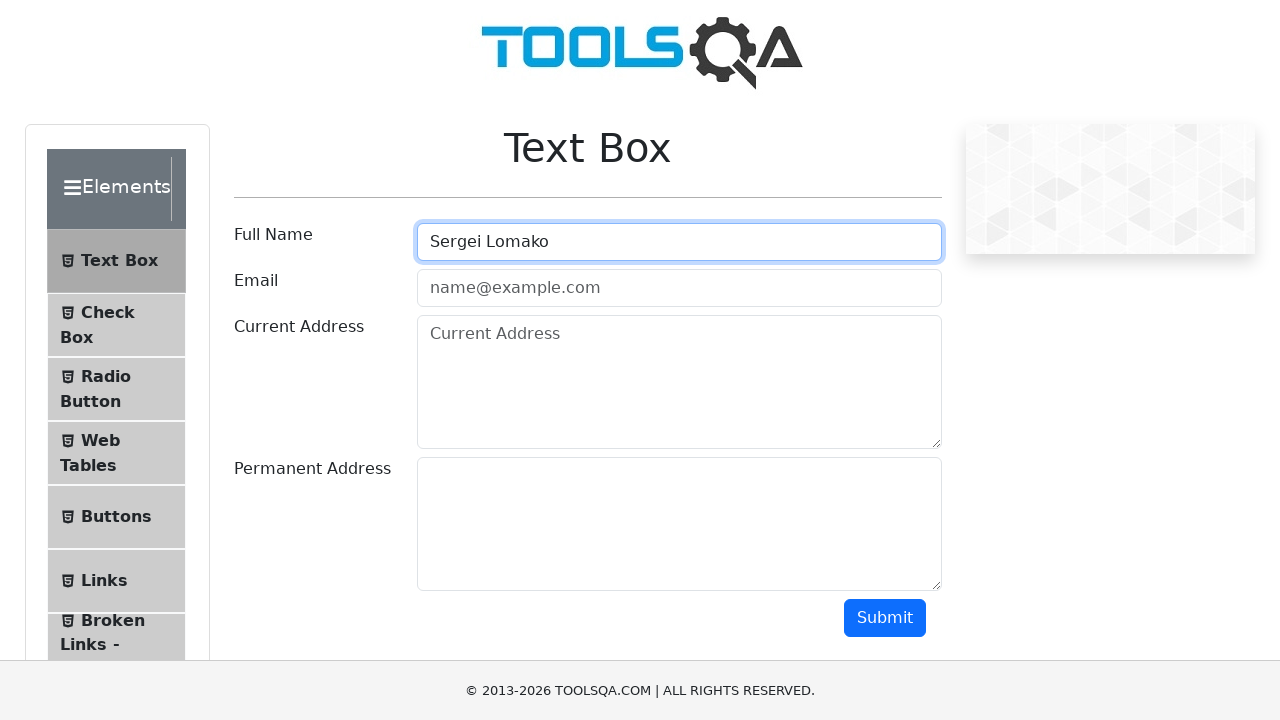

Filled in email field with 'lomakosv@gmail.com' on #userEmail
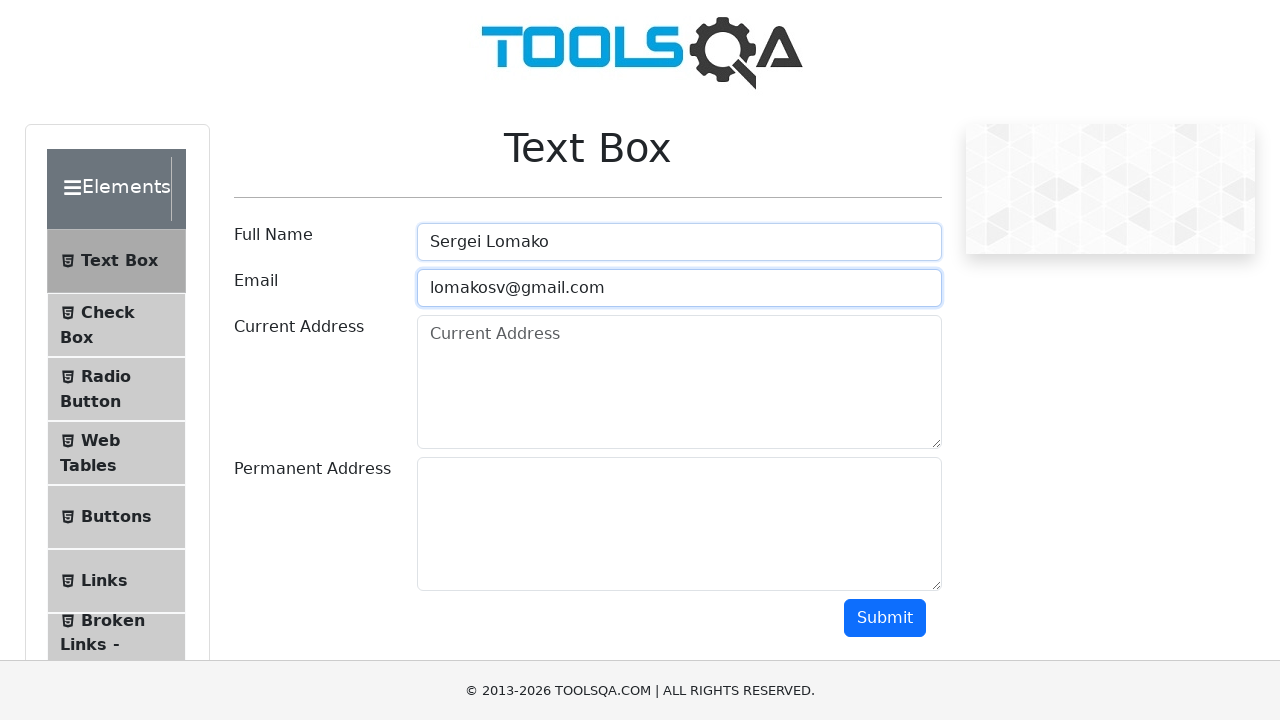

Filled in current address field with '123 Test Street' on #currentAddress
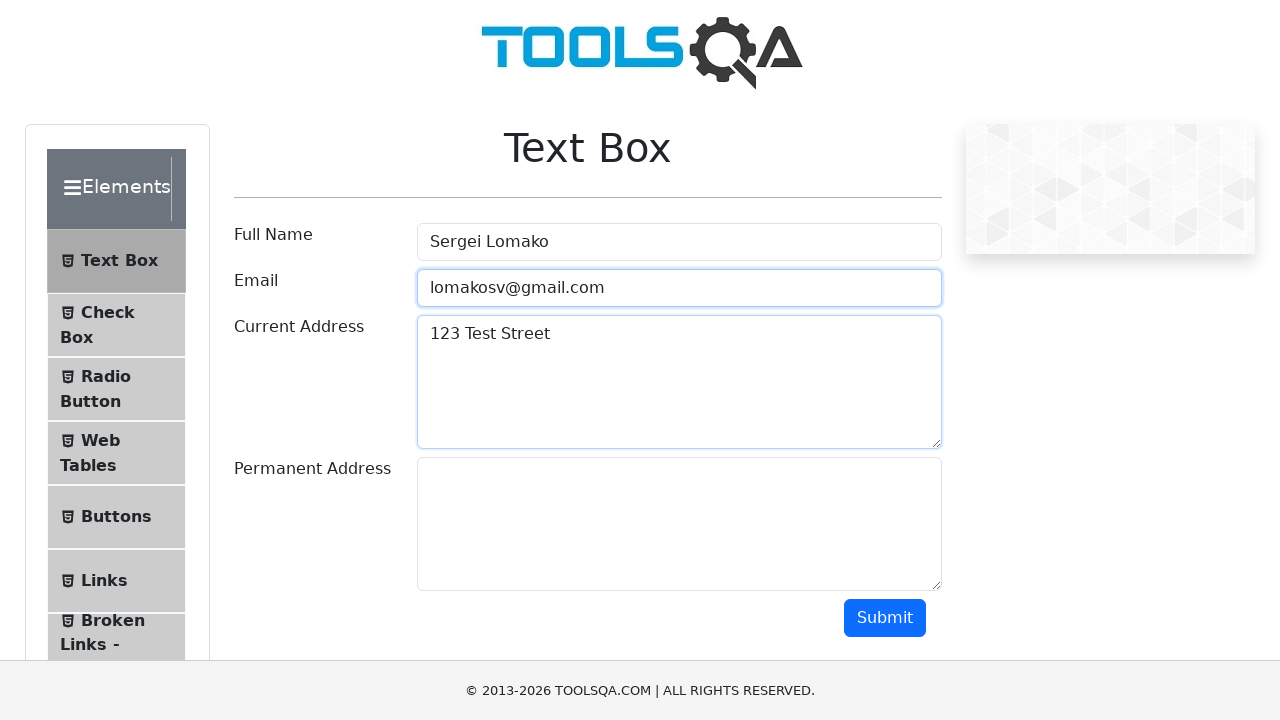

Filled in permanent address field with '456 Permanent Ave' on #permanentAddress
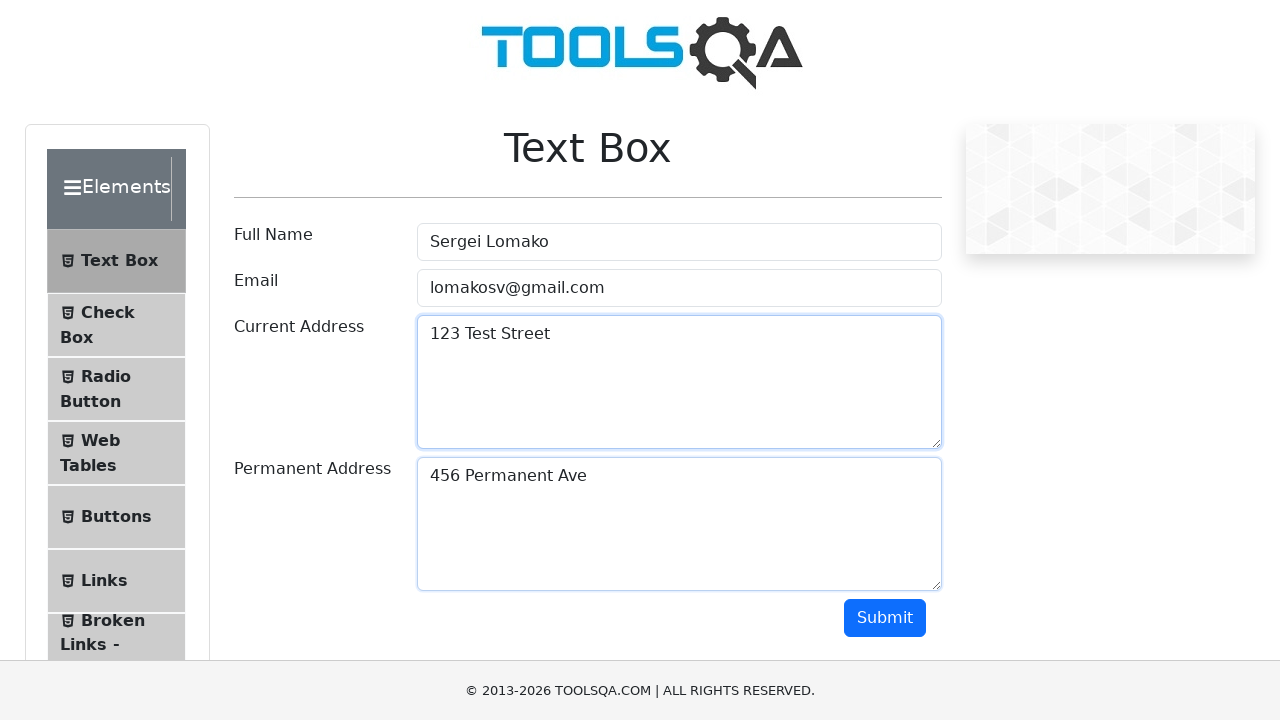

Clicked submit button to submit the form at (885, 618) on #submit
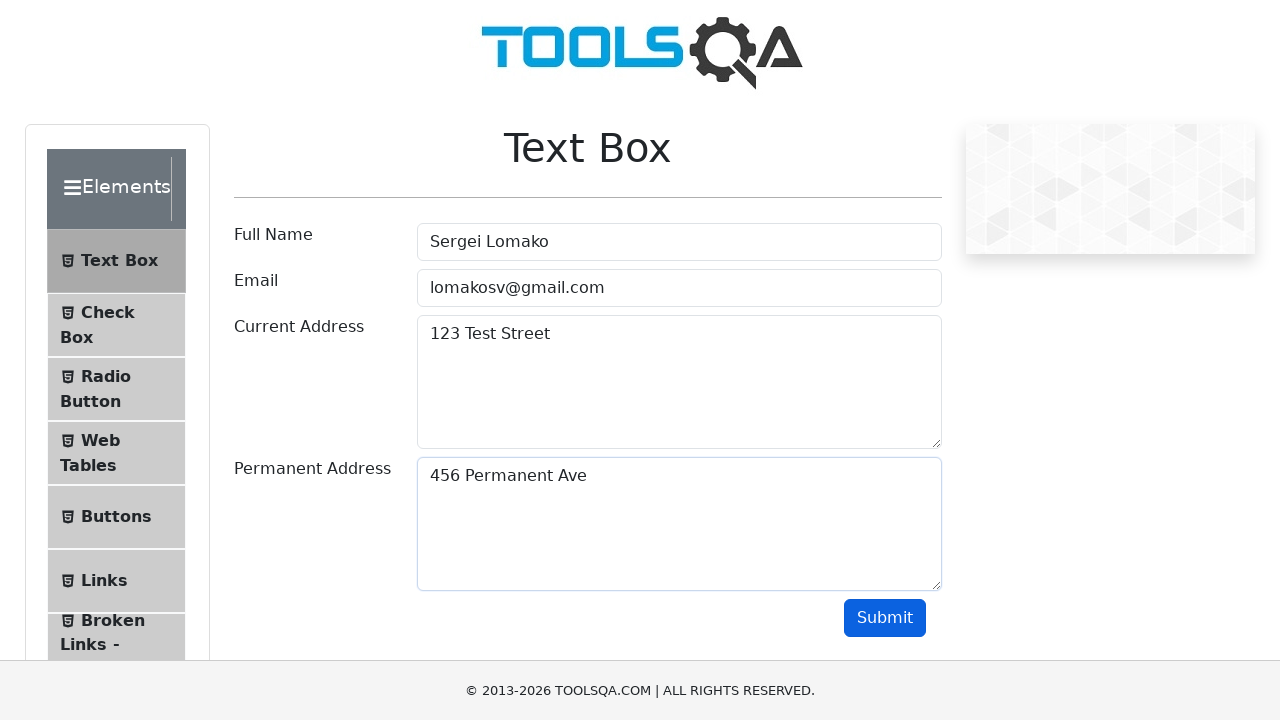

Output section loaded with submitted data
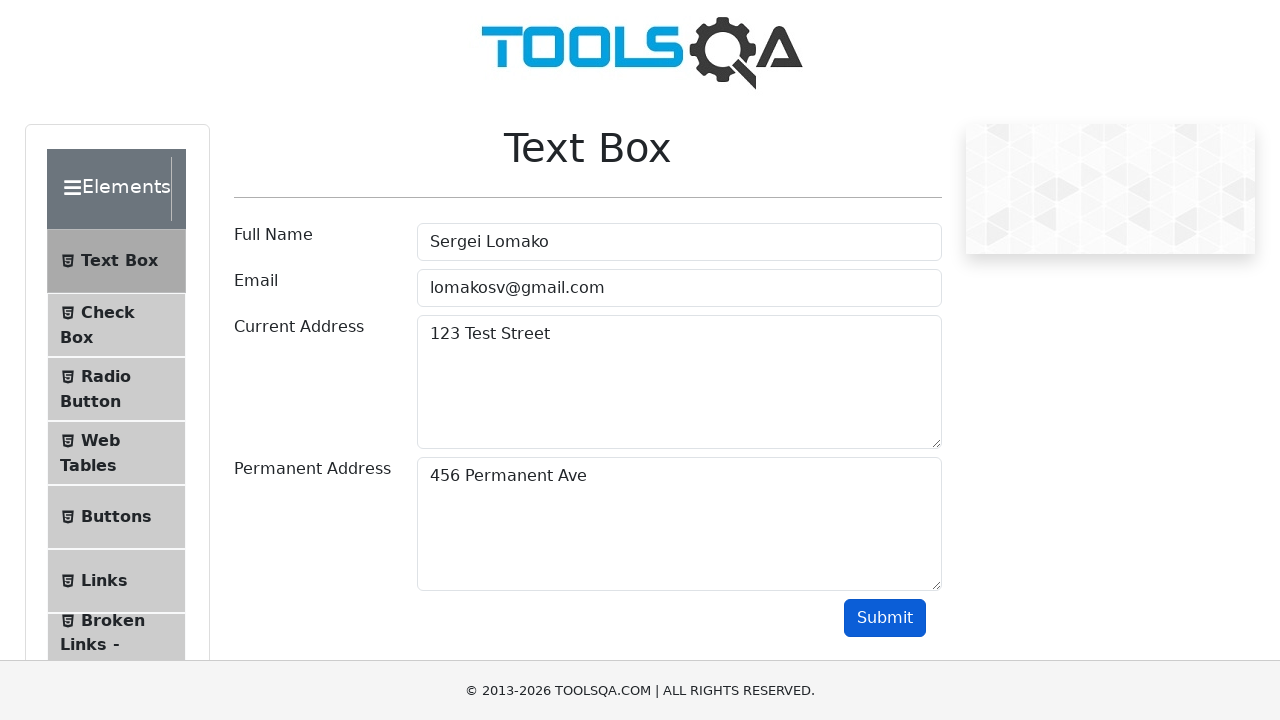

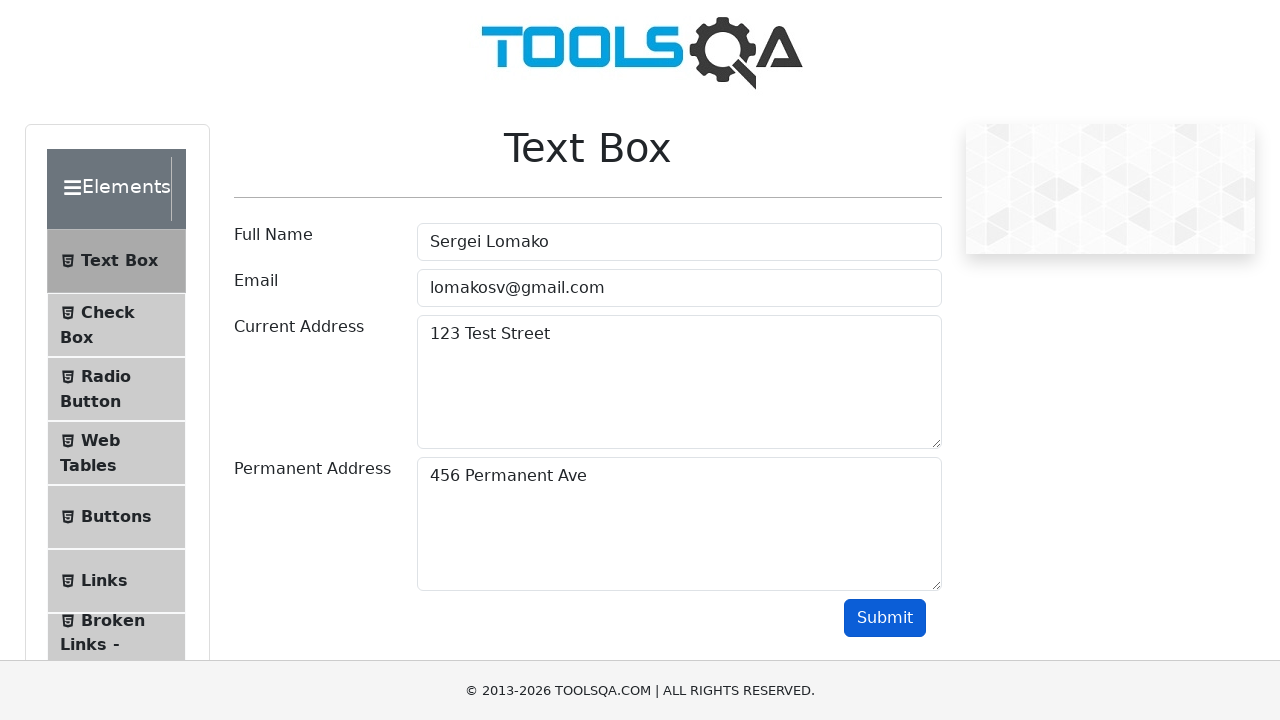